Tests drag and drop functionality within an iframe by dragging an element and dropping it onto a target element

Starting URL: https://jqueryui.com/droppable/

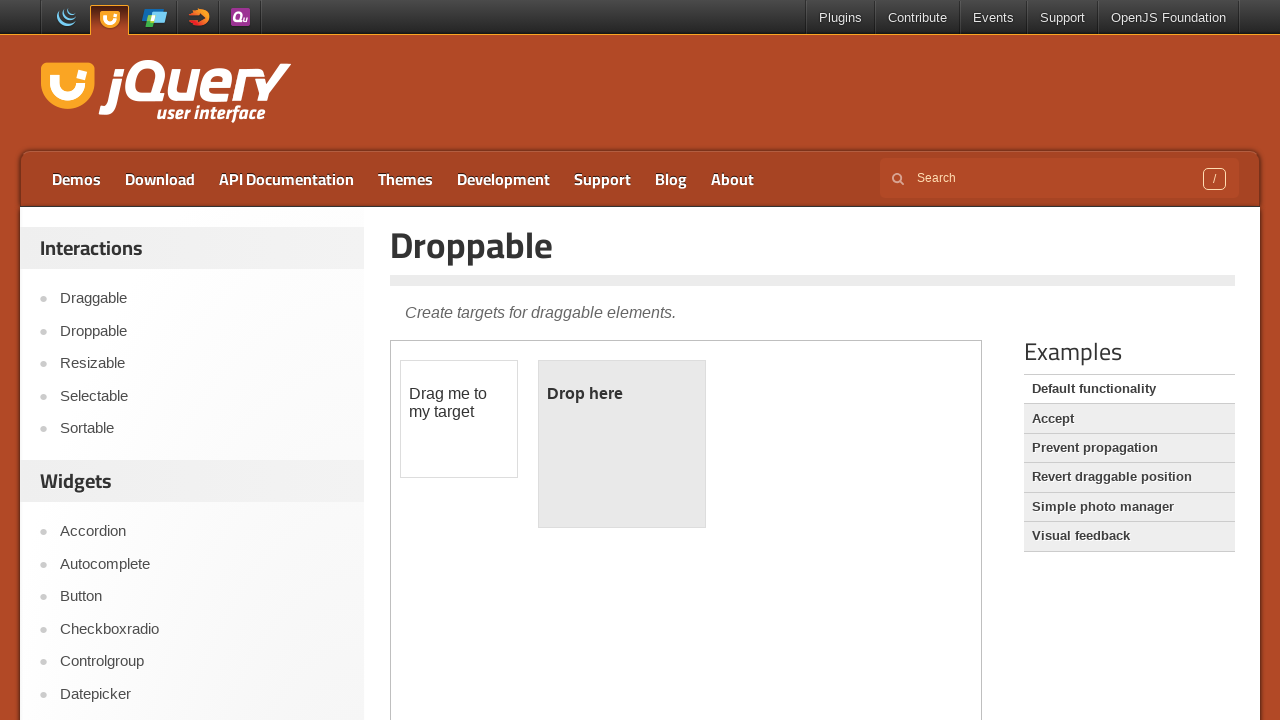

Retrieved all iframes from the page
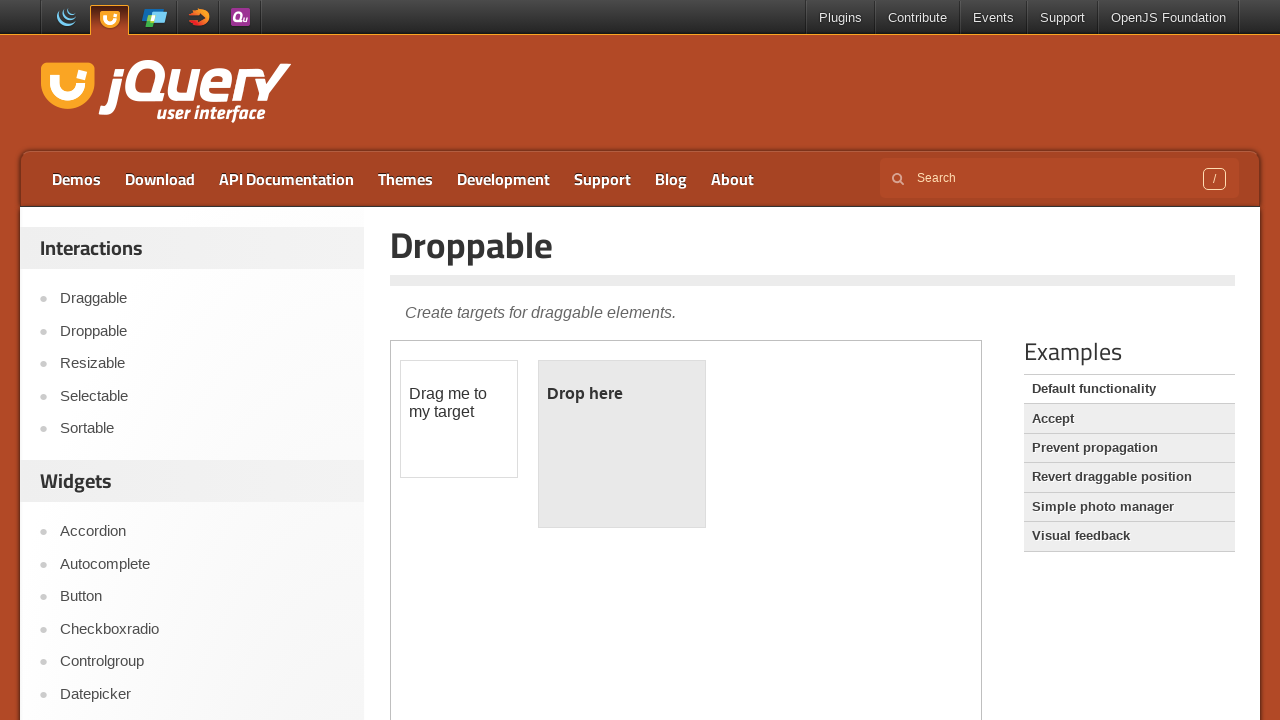

Selected the first iframe (frames[1]) for drag and drop testing
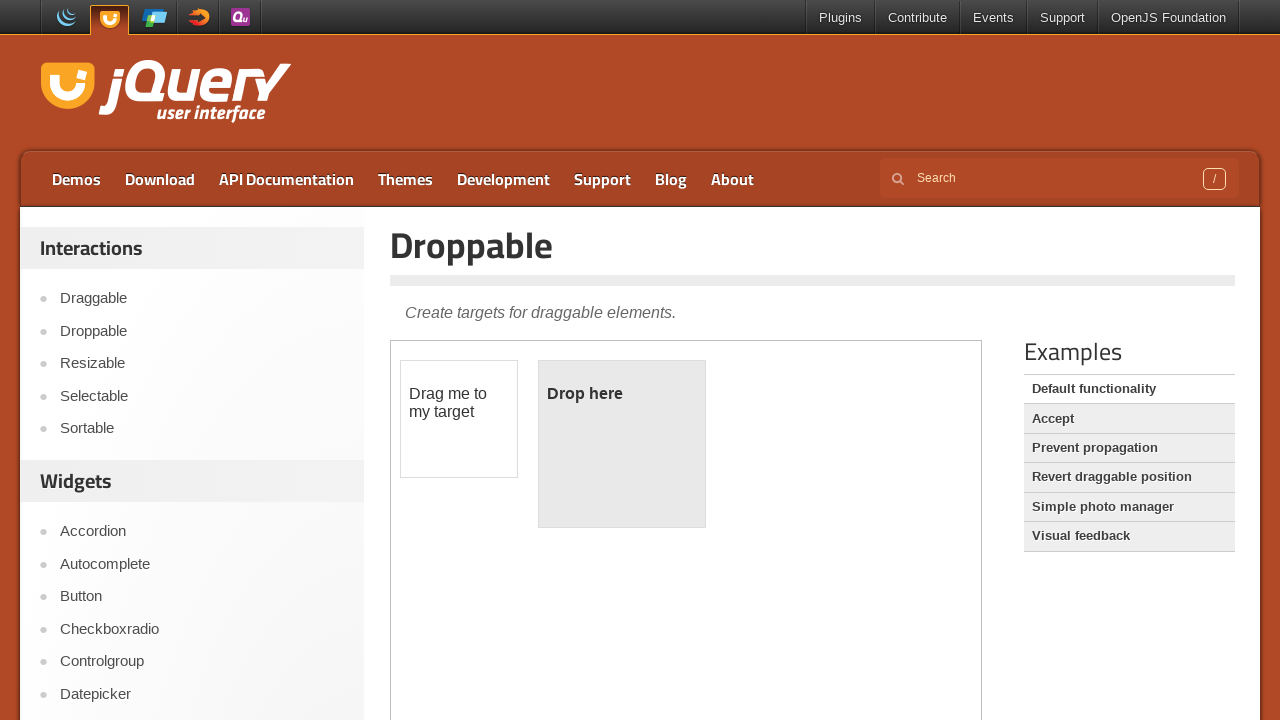

Located the draggable element with id 'draggable'
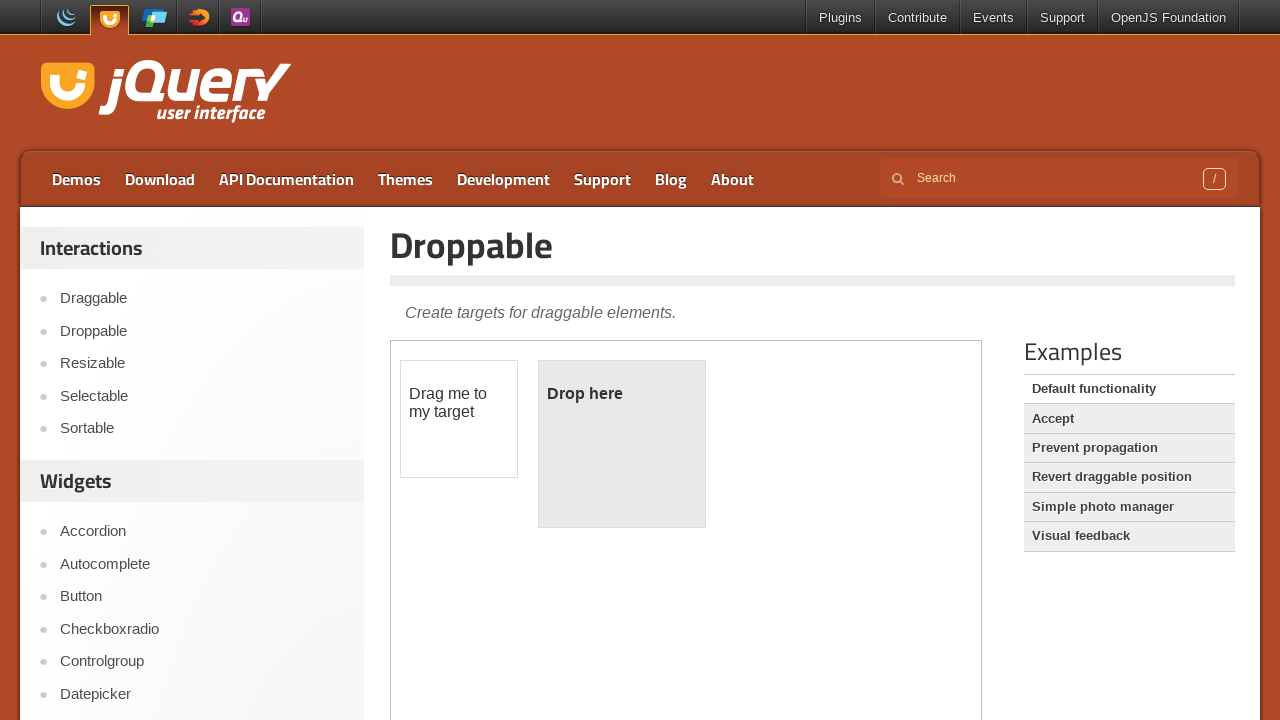

Located the droppable target element with id 'droppable'
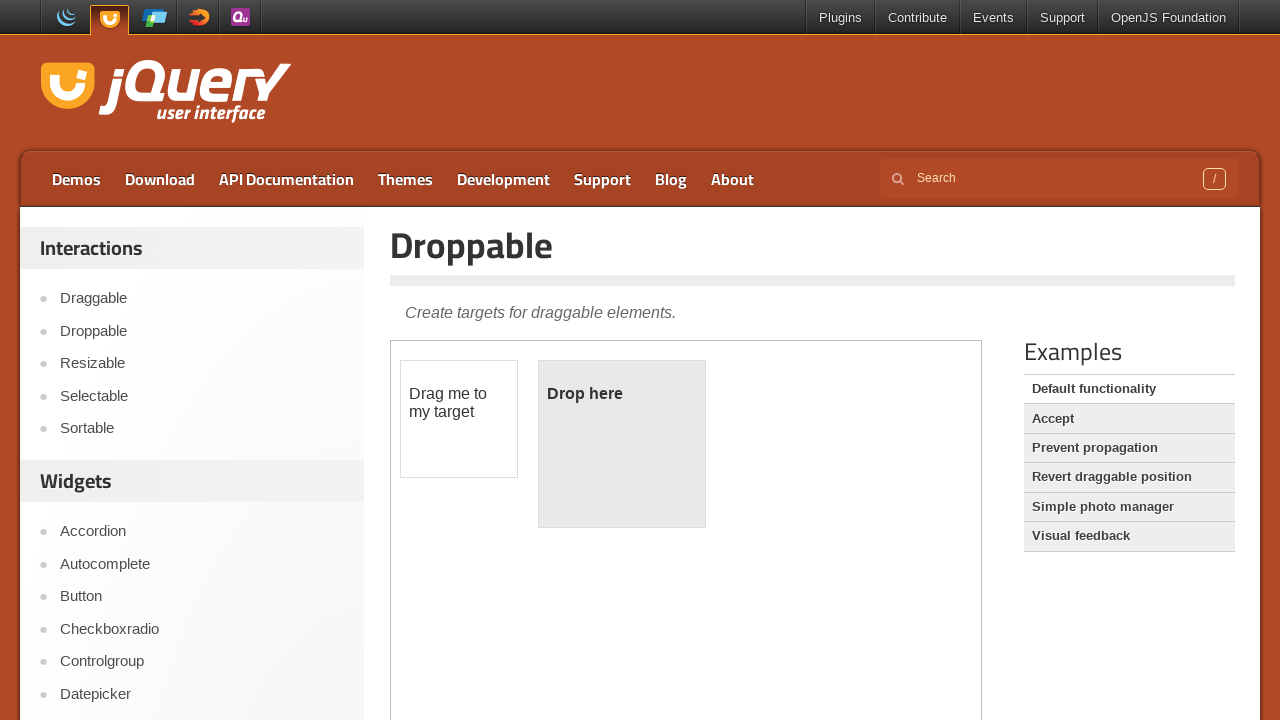

Performed drag and drop operation, dragging element onto target at (622, 444)
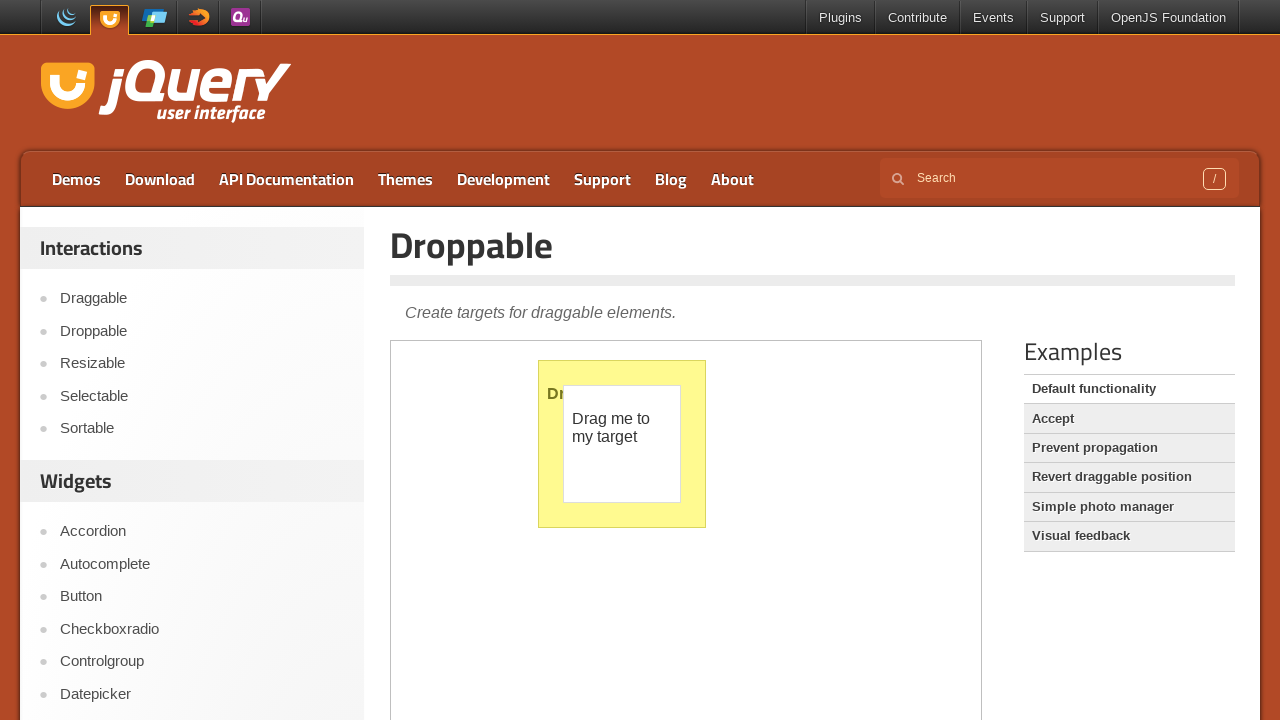

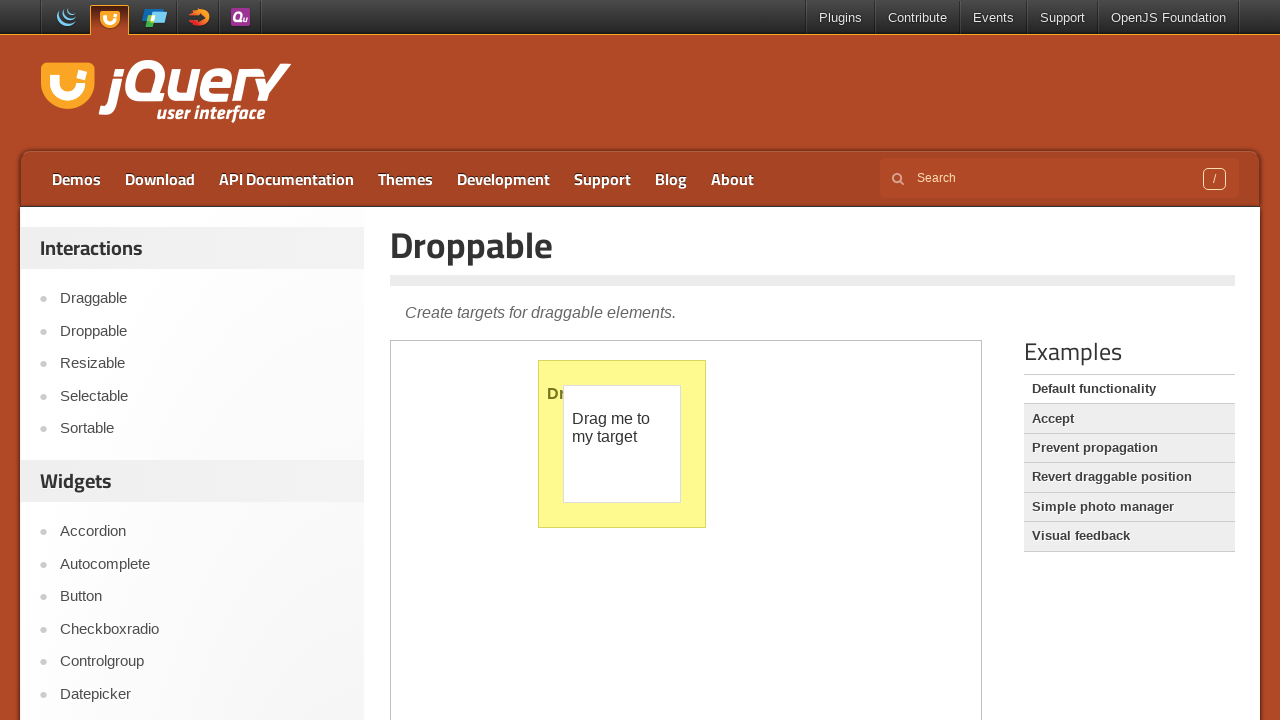